Tests radio button functionality by selecting gender, rating, and PAN card options on a form

Starting URL: https://web-locators-static-site-qa.vercel.app/Radio

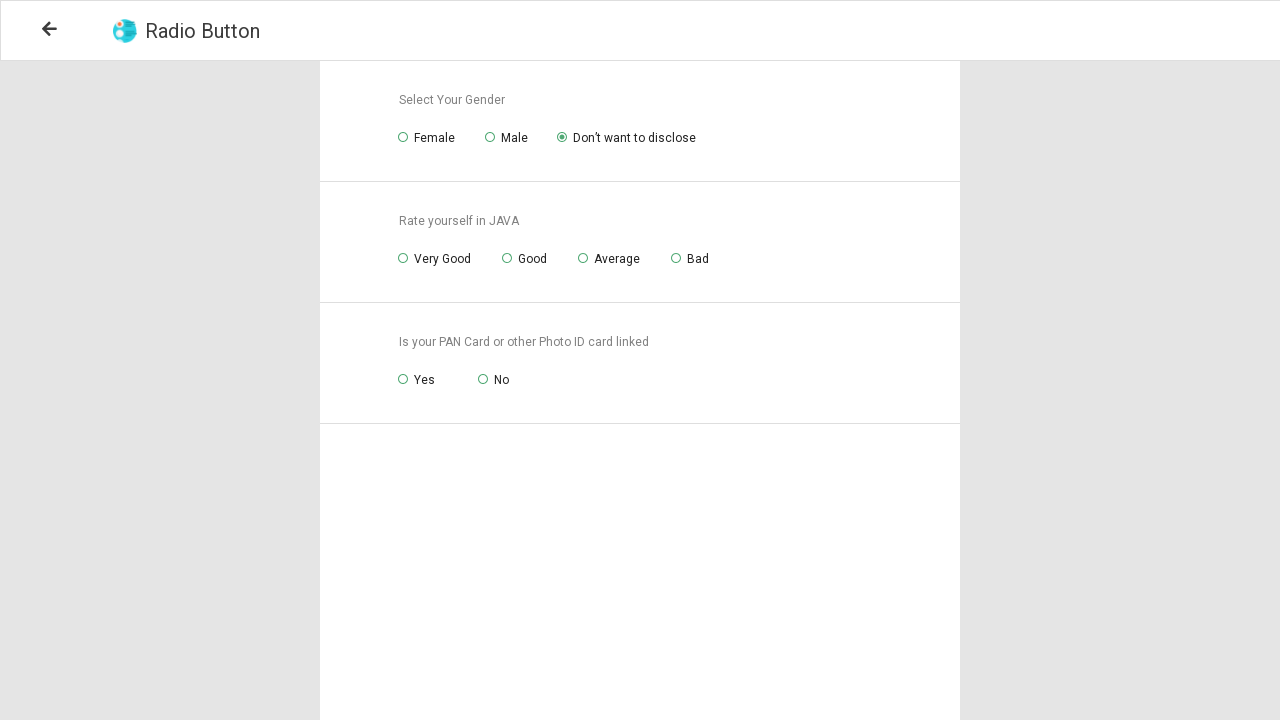

Located female radio button element
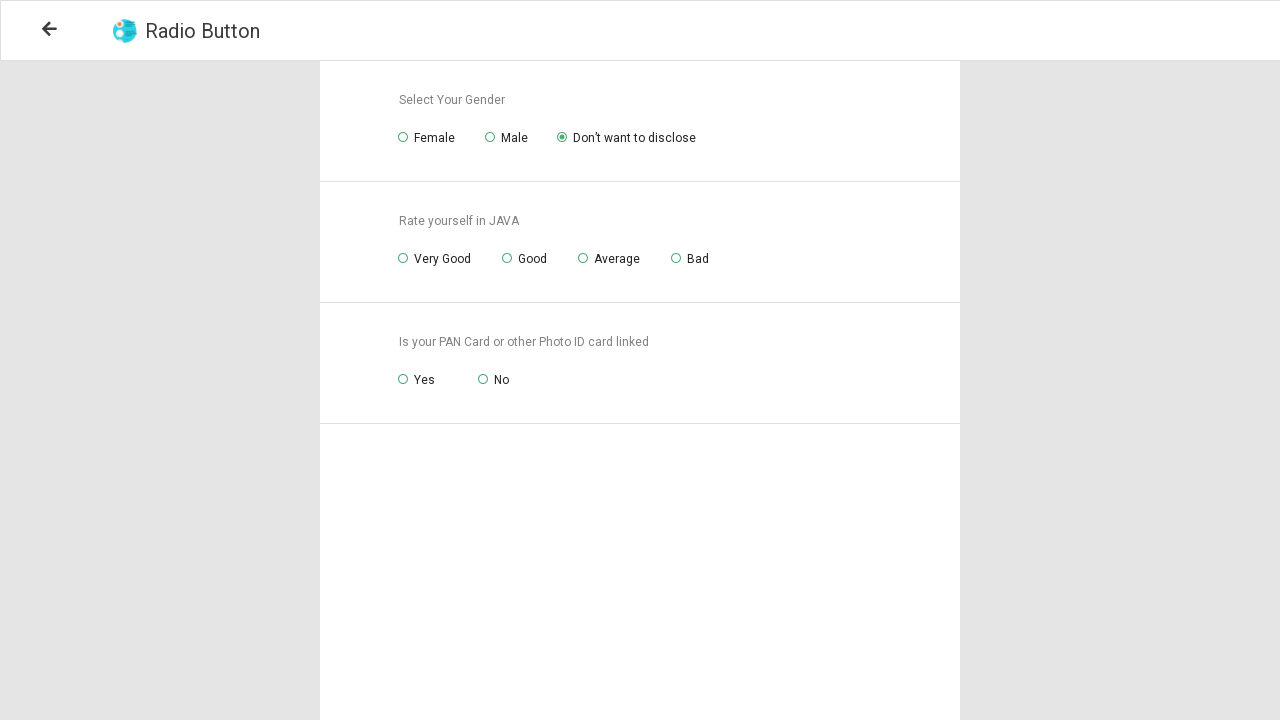

Checked if female radio button is already selected
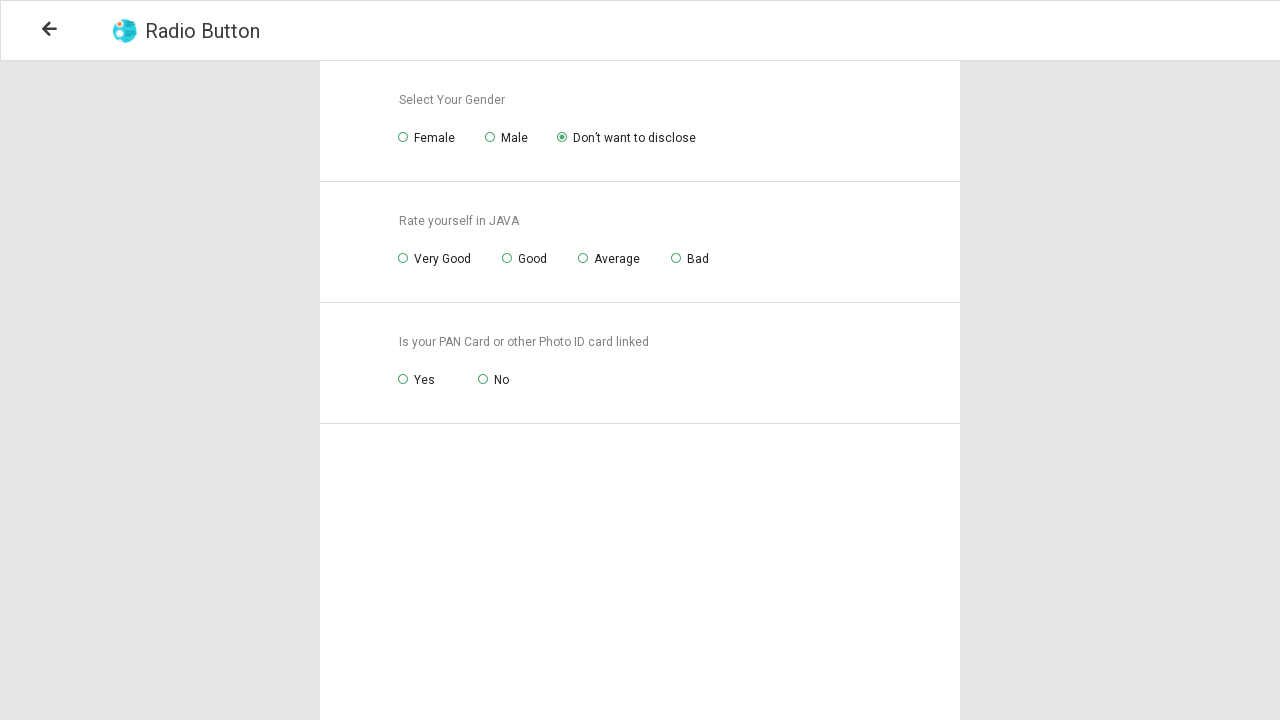

Selected female radio button for gender at (403, 137) on input[value='female']
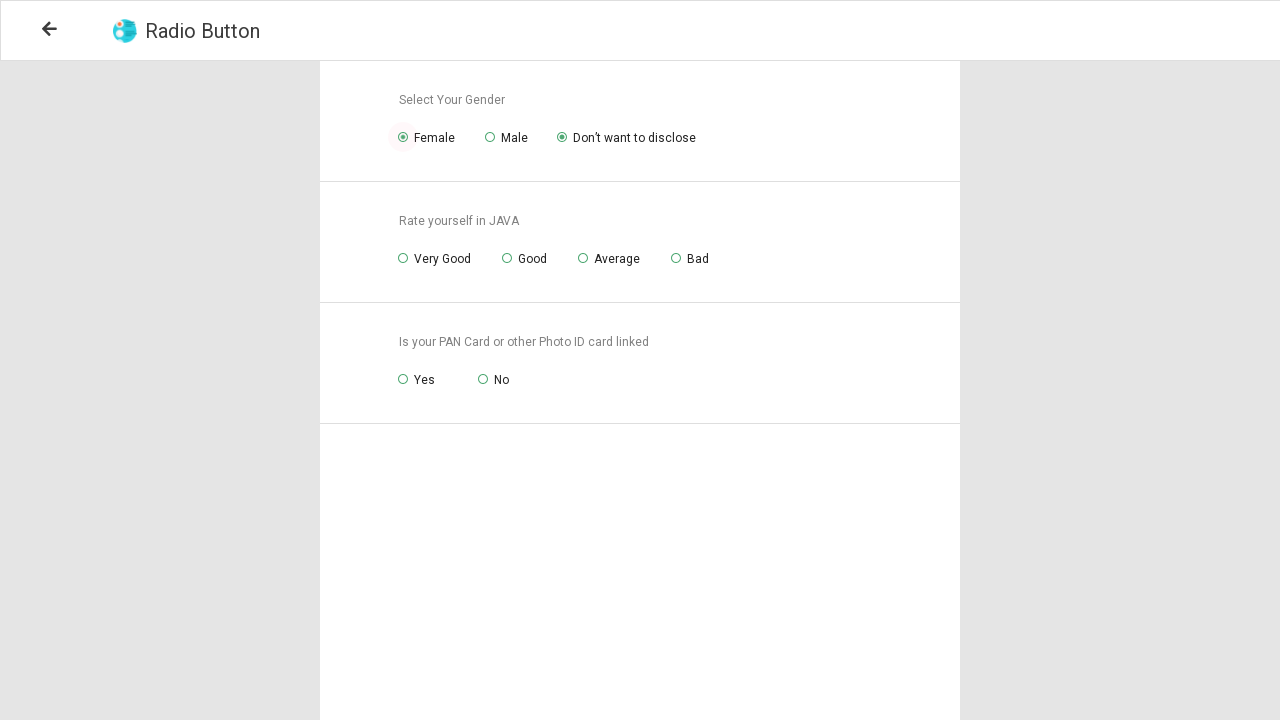

Selected 'Very Good' rating option at (403, 258) on input[value='veryGood']
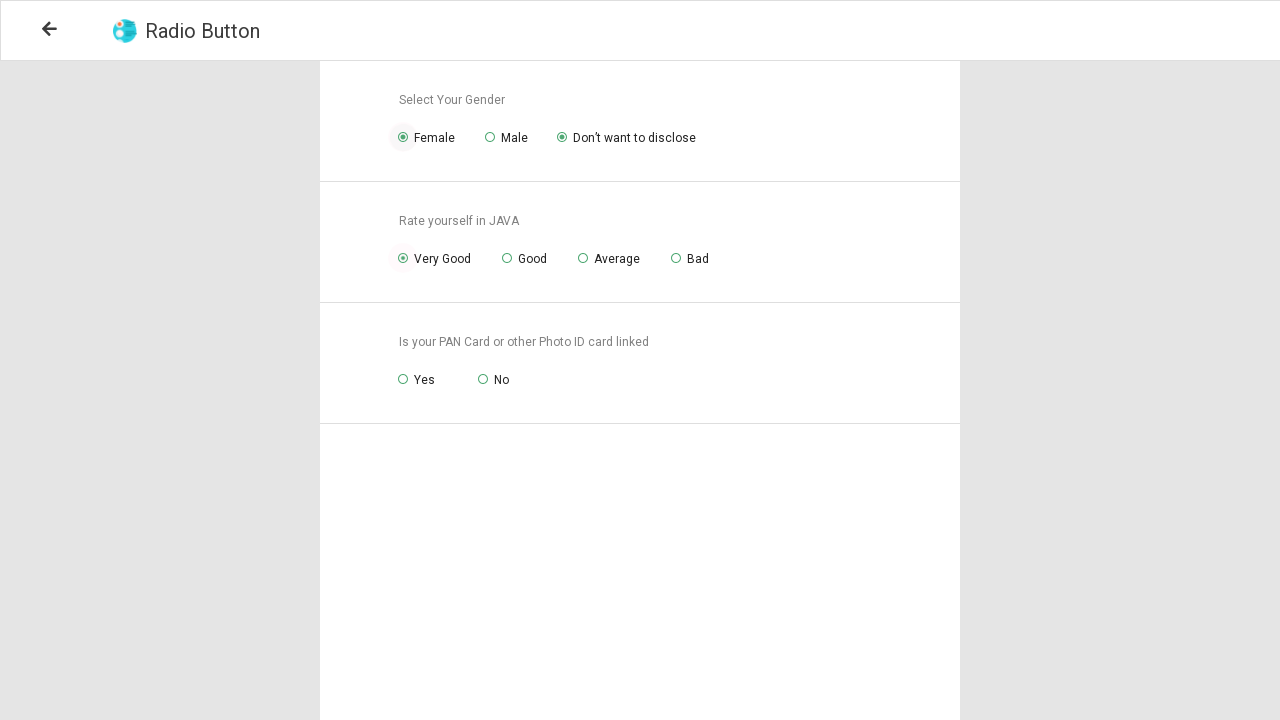

Selected 'Yes' for PAN card option at (403, 379) on input[value='yes']
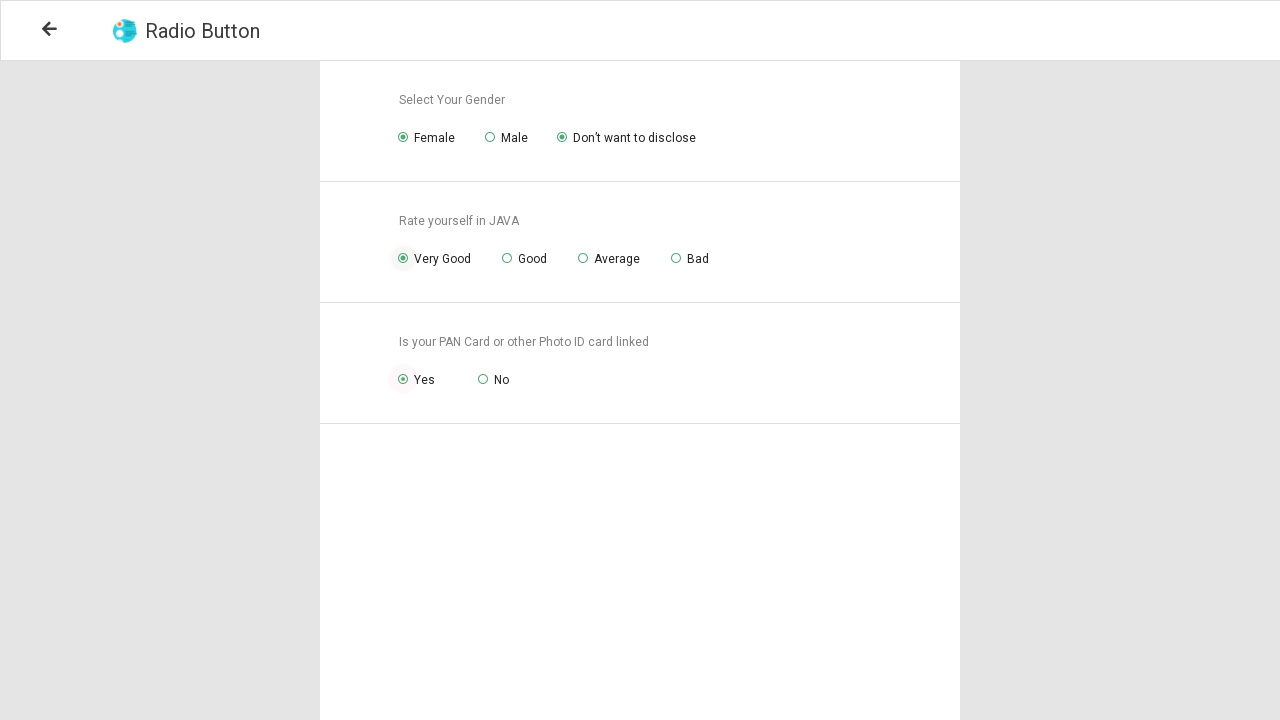

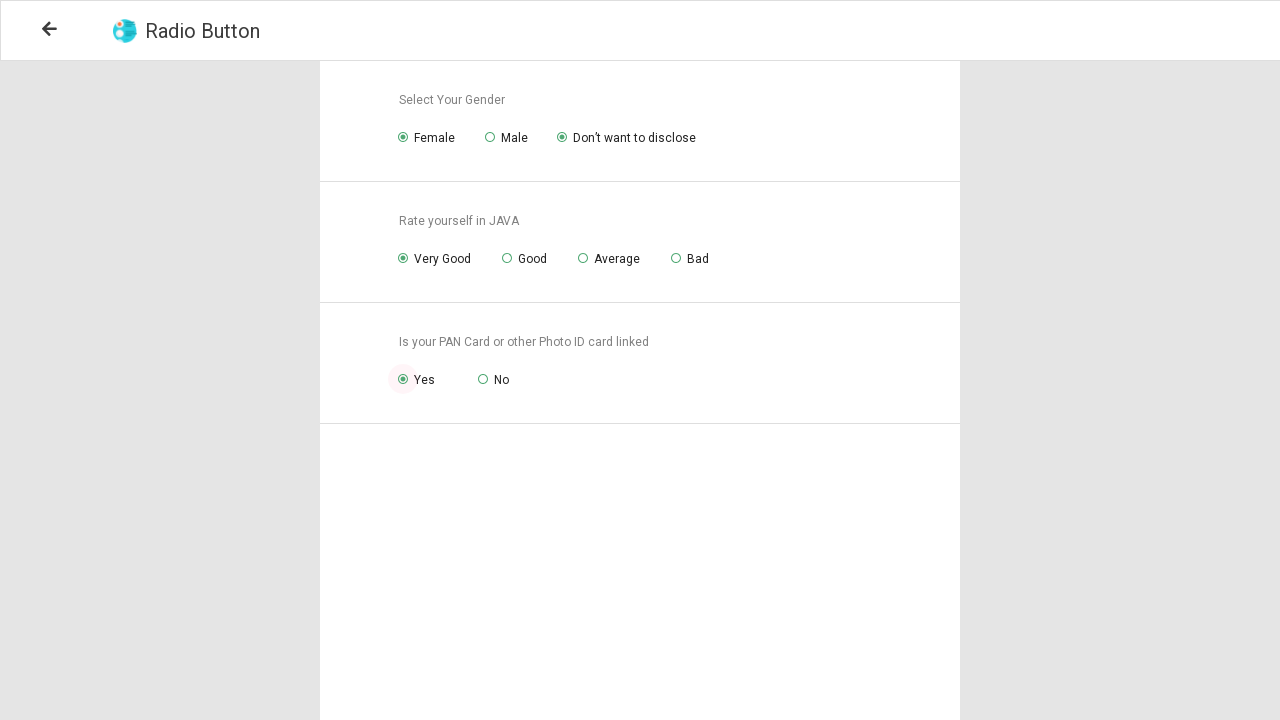